Scrolls to the bottom of the page and selects all unchecked checkboxes to ensure all are selected

Starting URL: https://echoecho.com/htmlforms09.htm

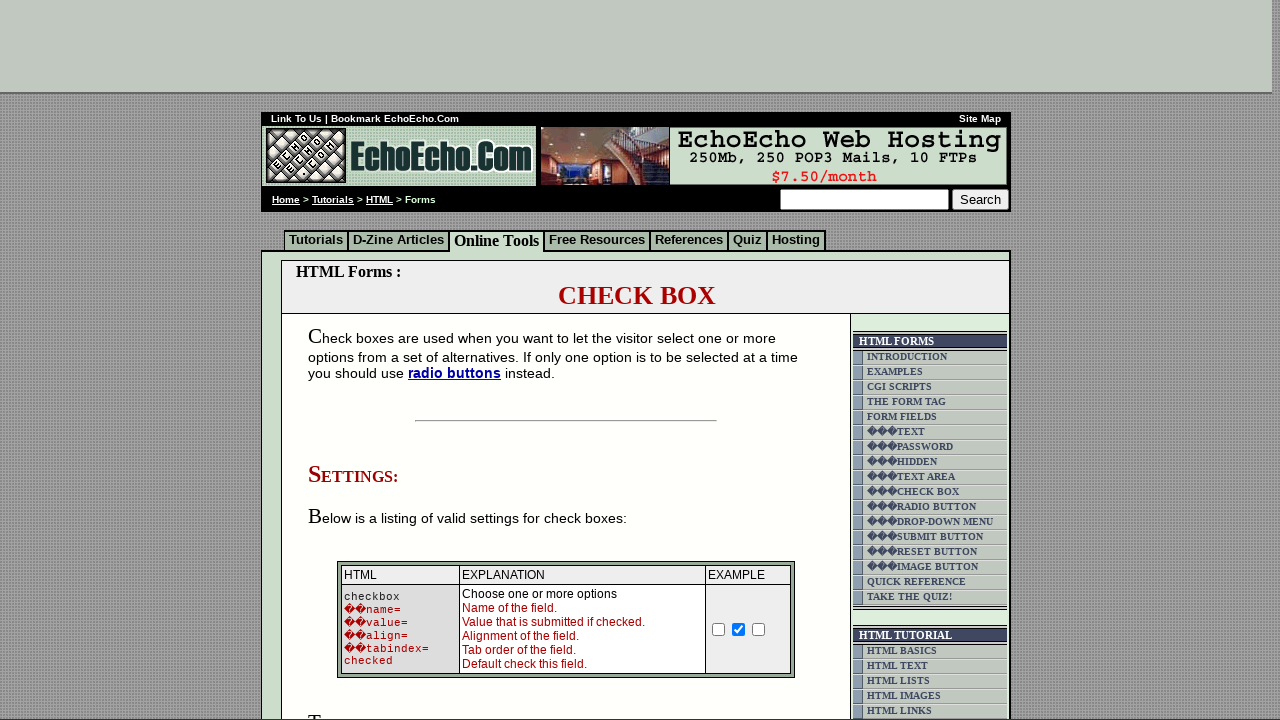

Scrolled to bottom of page
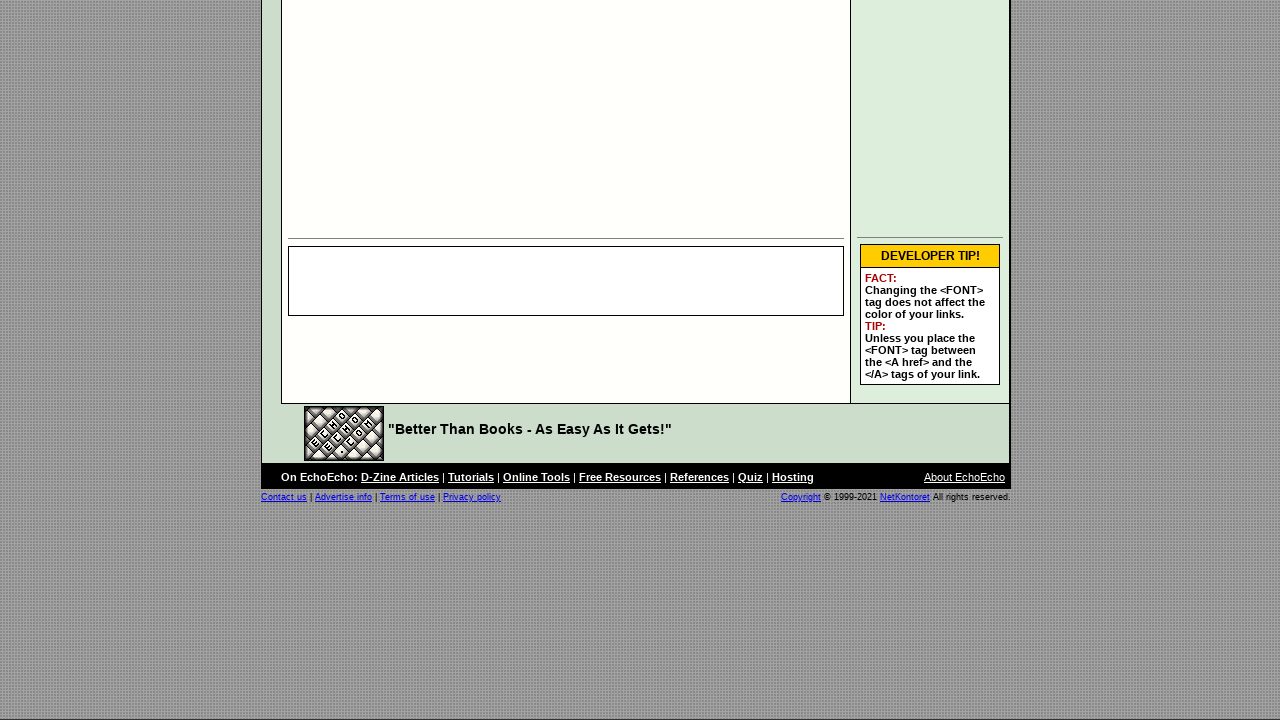

Retrieved all checkboxes from the form
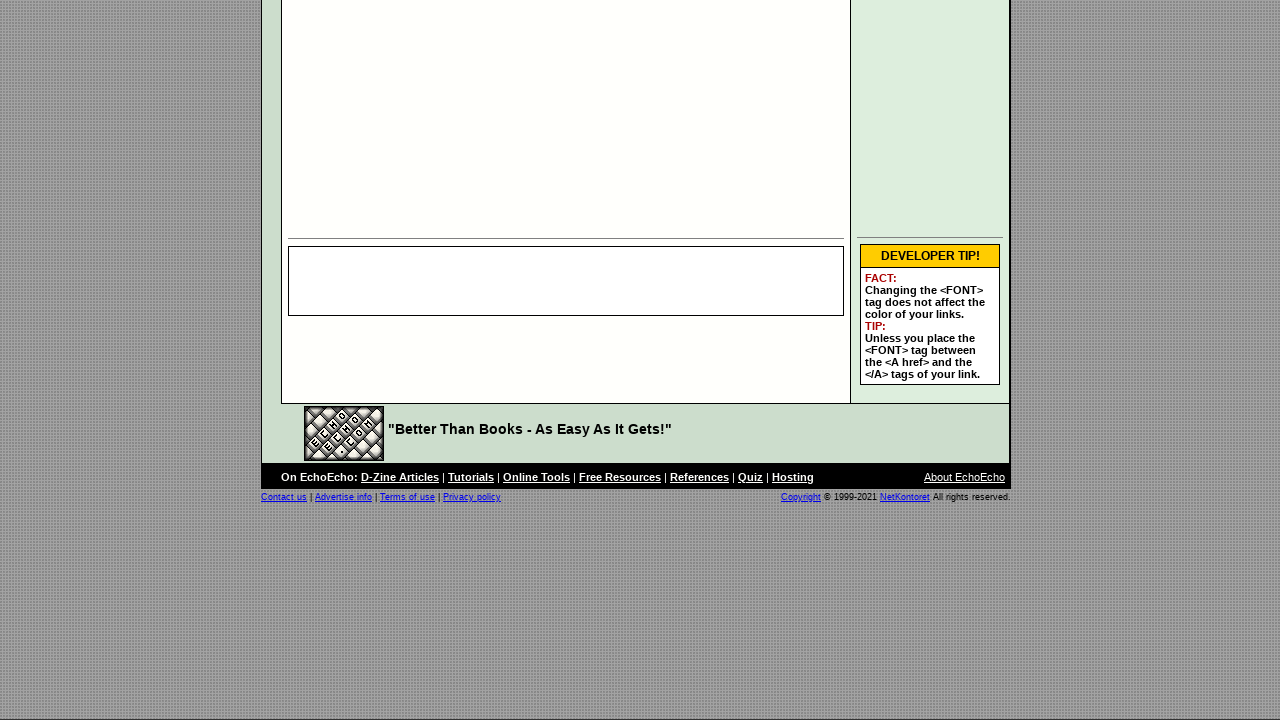

Clicked unchecked checkbox to select it at (354, 360) on xpath=//td[@class='table5']/input[@type='checkbox'] >> nth=0
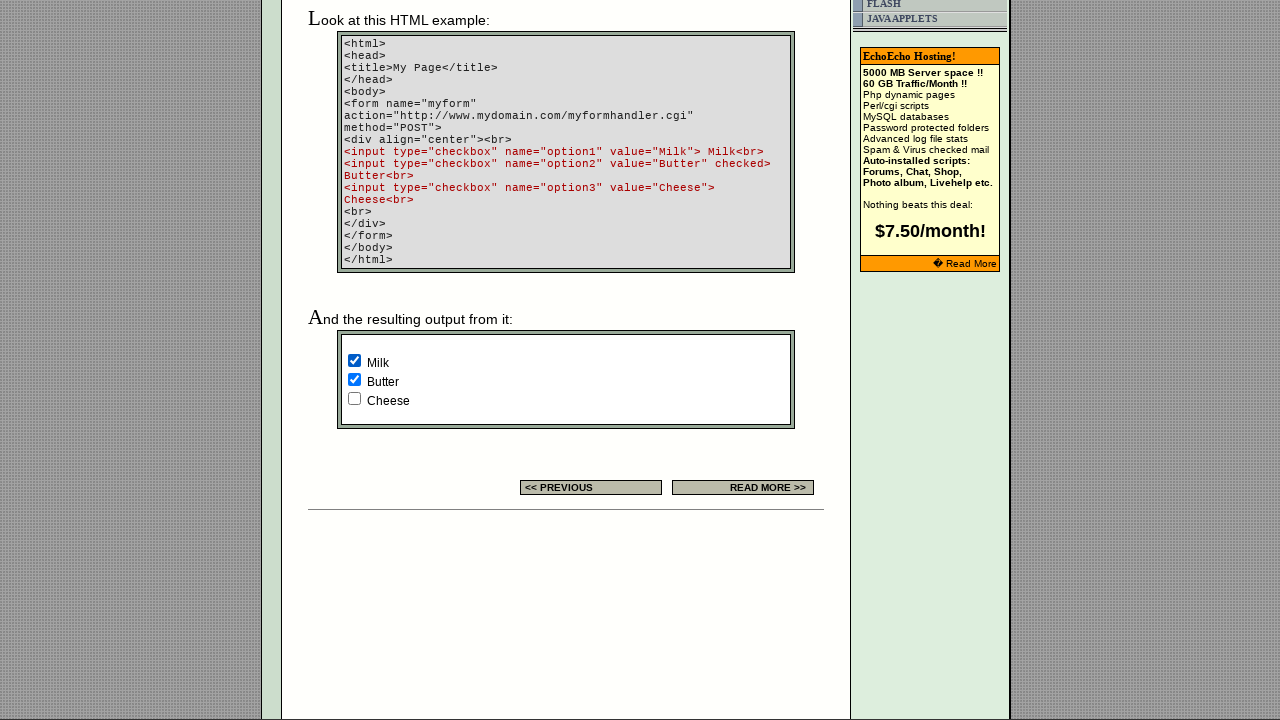

Clicked unchecked checkbox to select it at (354, 398) on xpath=//td[@class='table5']/input[@type='checkbox'] >> nth=2
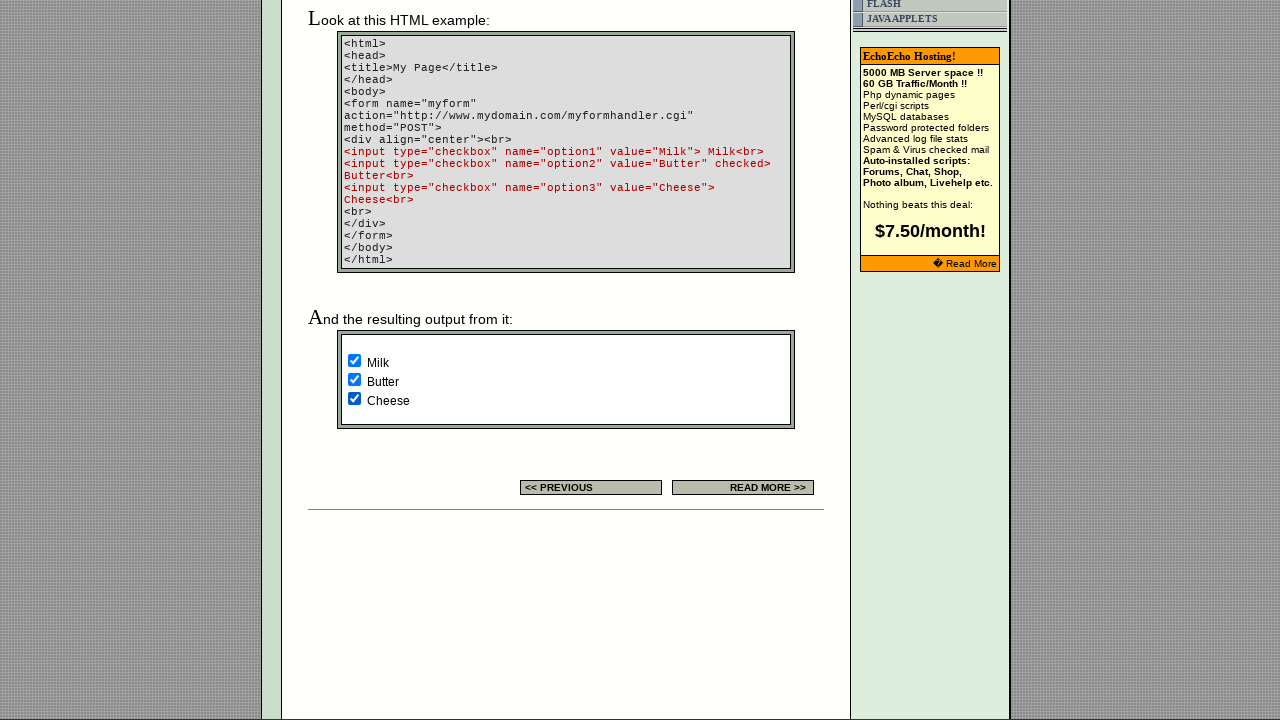

Verified Butter checkbox is selected
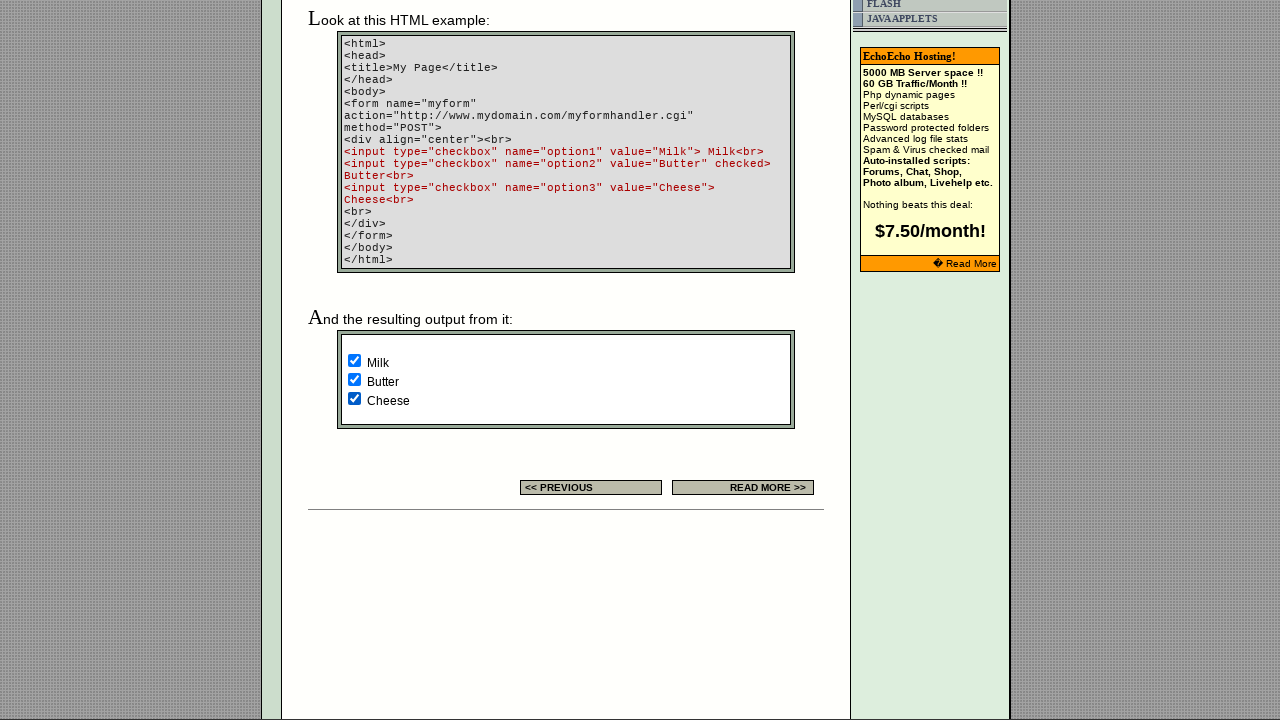

Verified Milk checkbox is selected
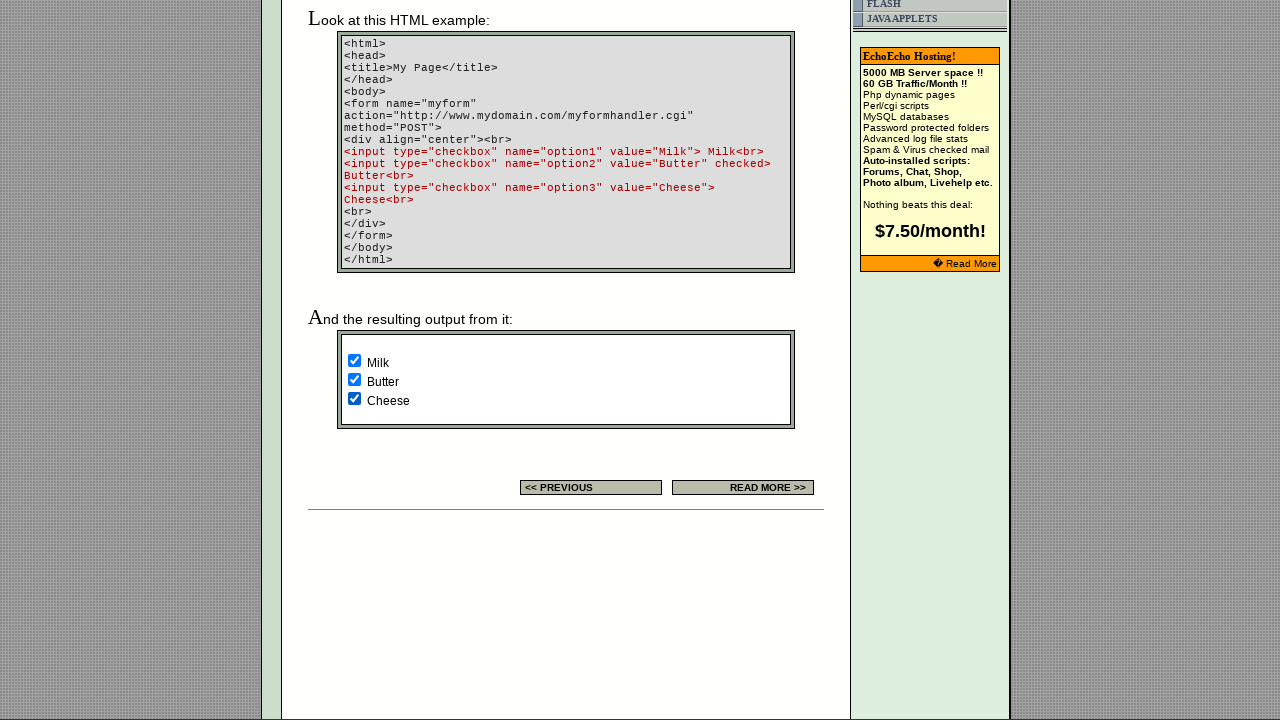

Verified Cheese checkbox is selected
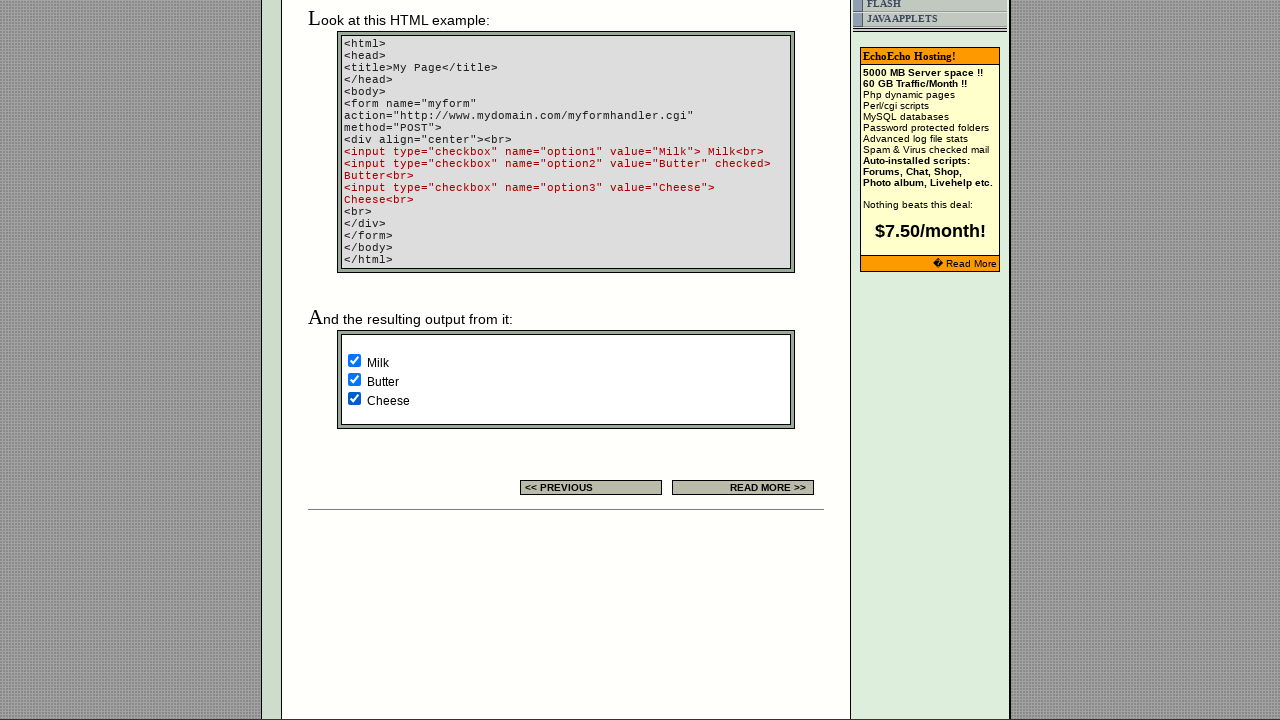

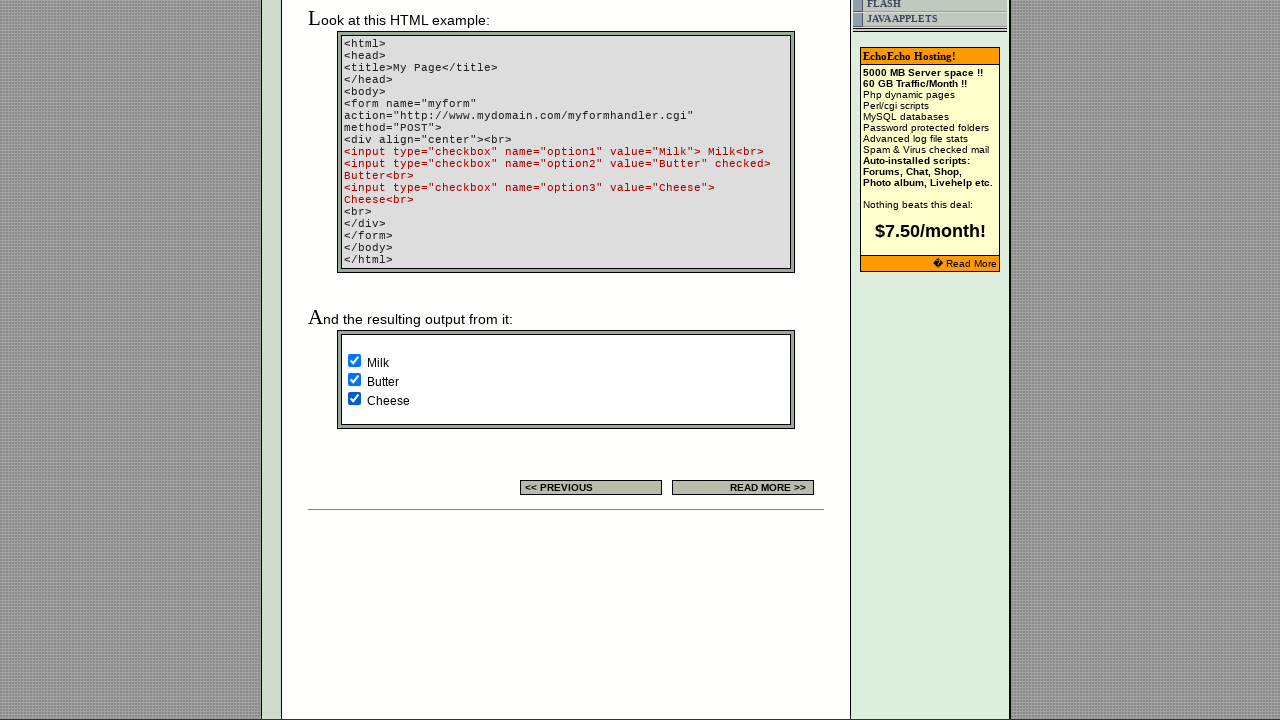